Tests W3Schools website by verifying the page title, searching for HTML Tutorial, and confirming navigation to the HTML Tutorial page

Starting URL: https://www.w3schools.com/

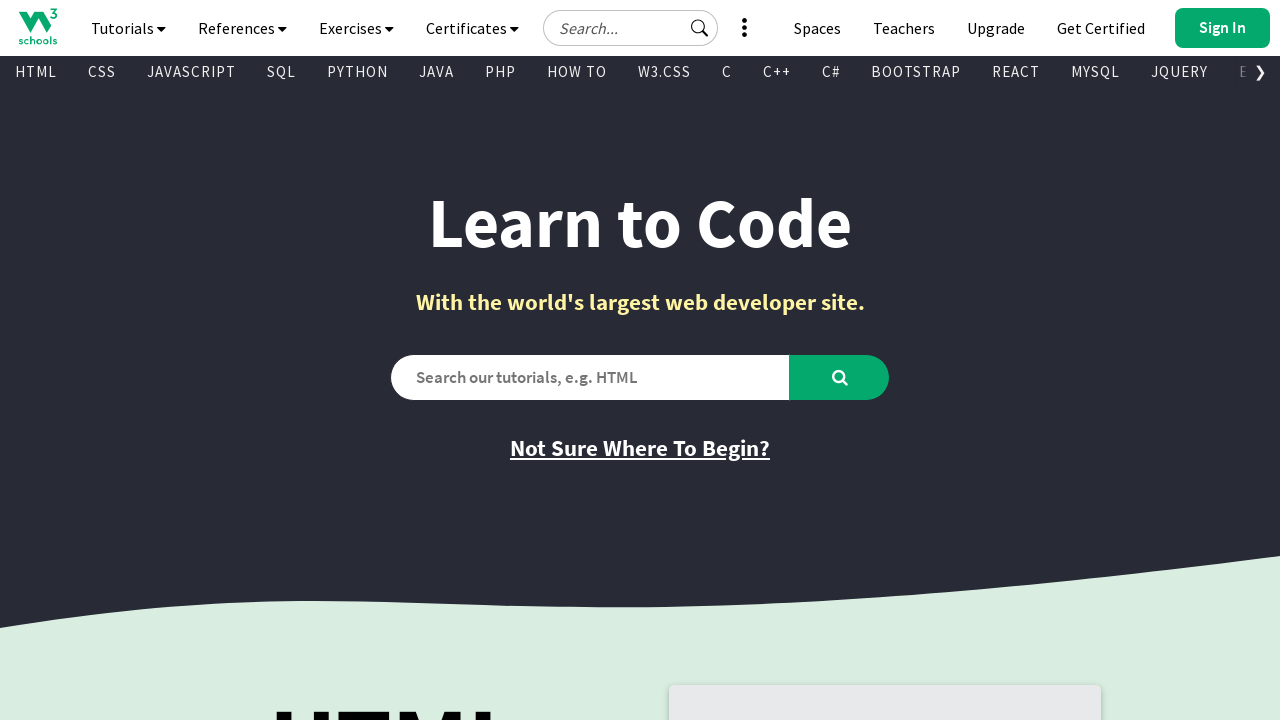

Verified page title is 'W3Schools Online Web Tutorials'
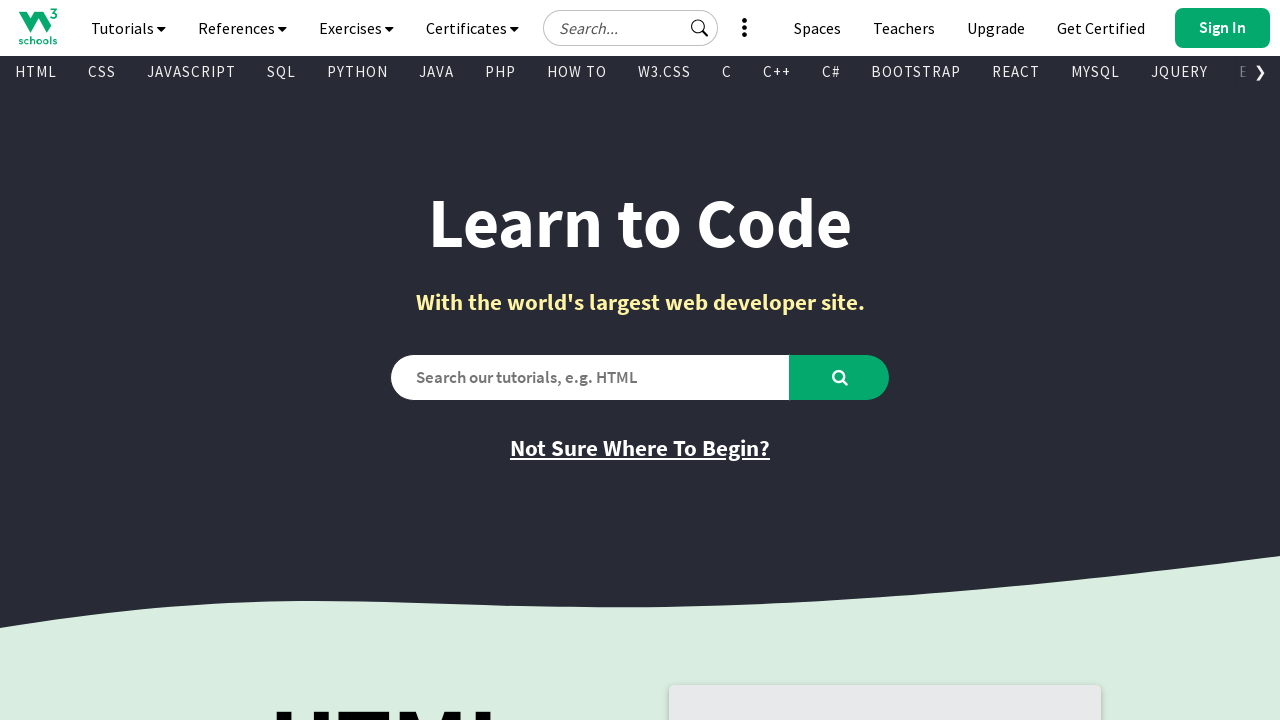

Filled search field with 'HTML Tutorial' on #search2
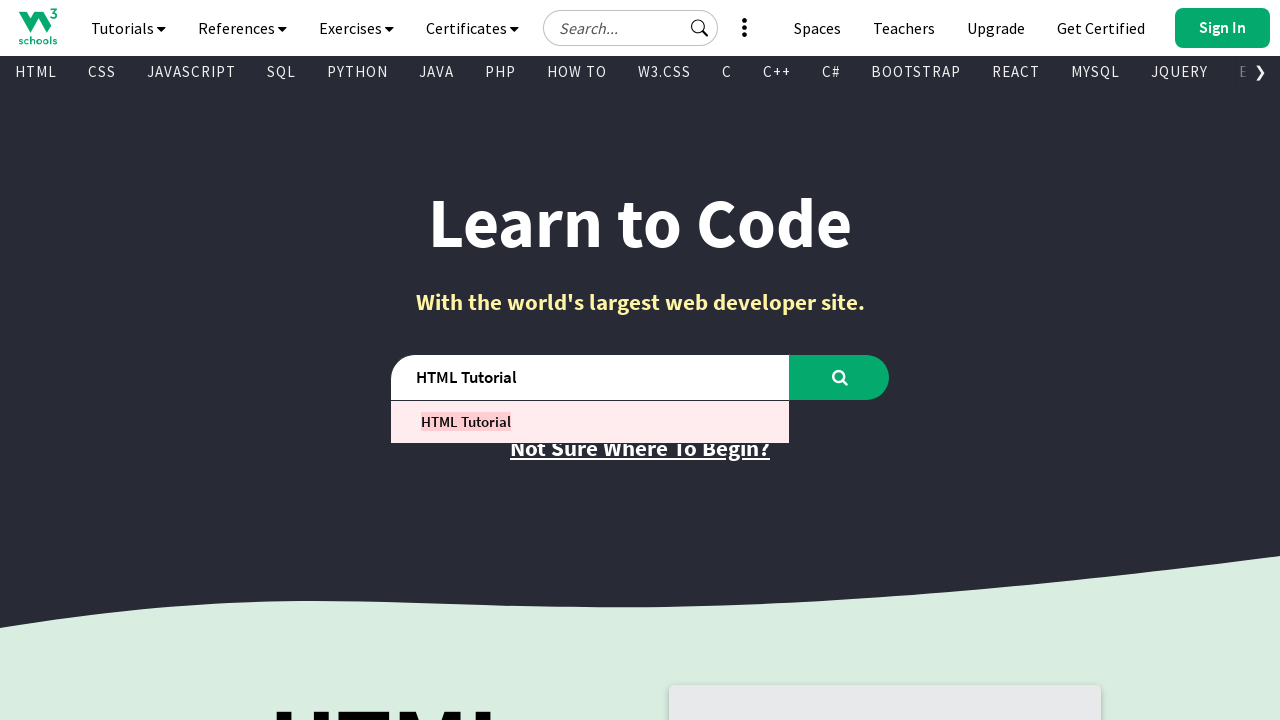

Clicked search button to search for HTML Tutorial at (840, 377) on #learntocode_searchbtn
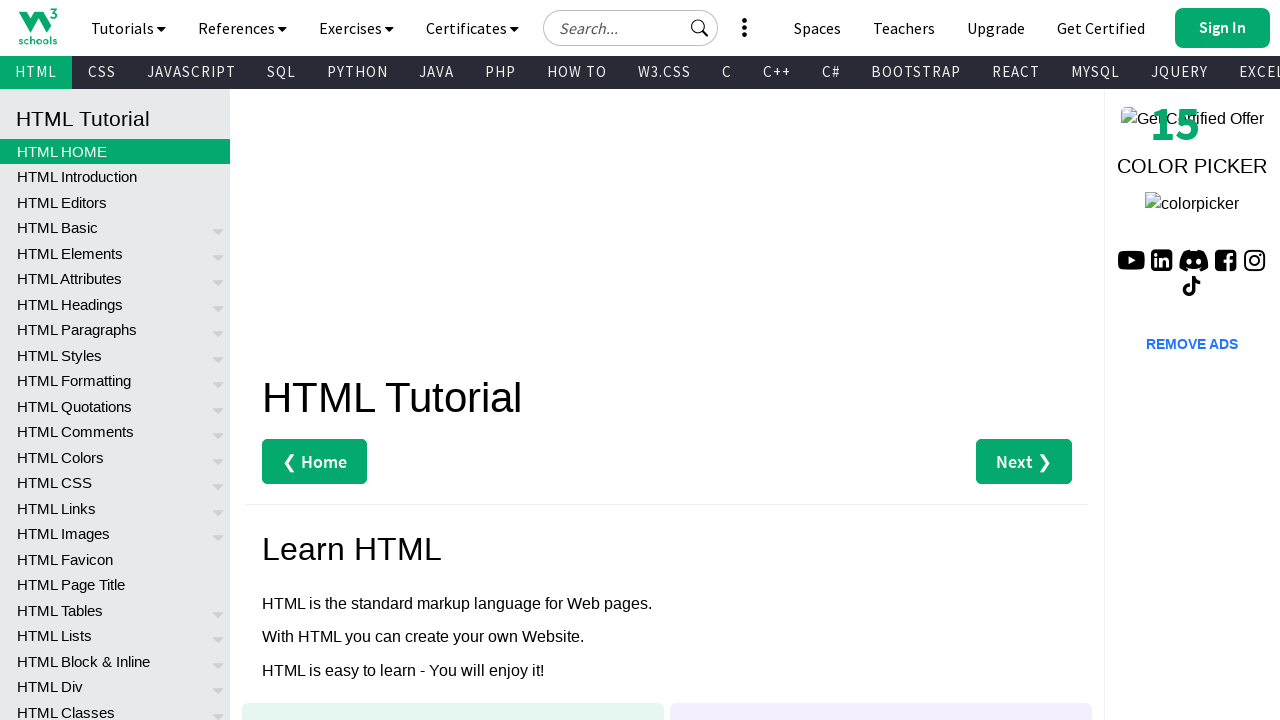

Waited for page to load (networkidle)
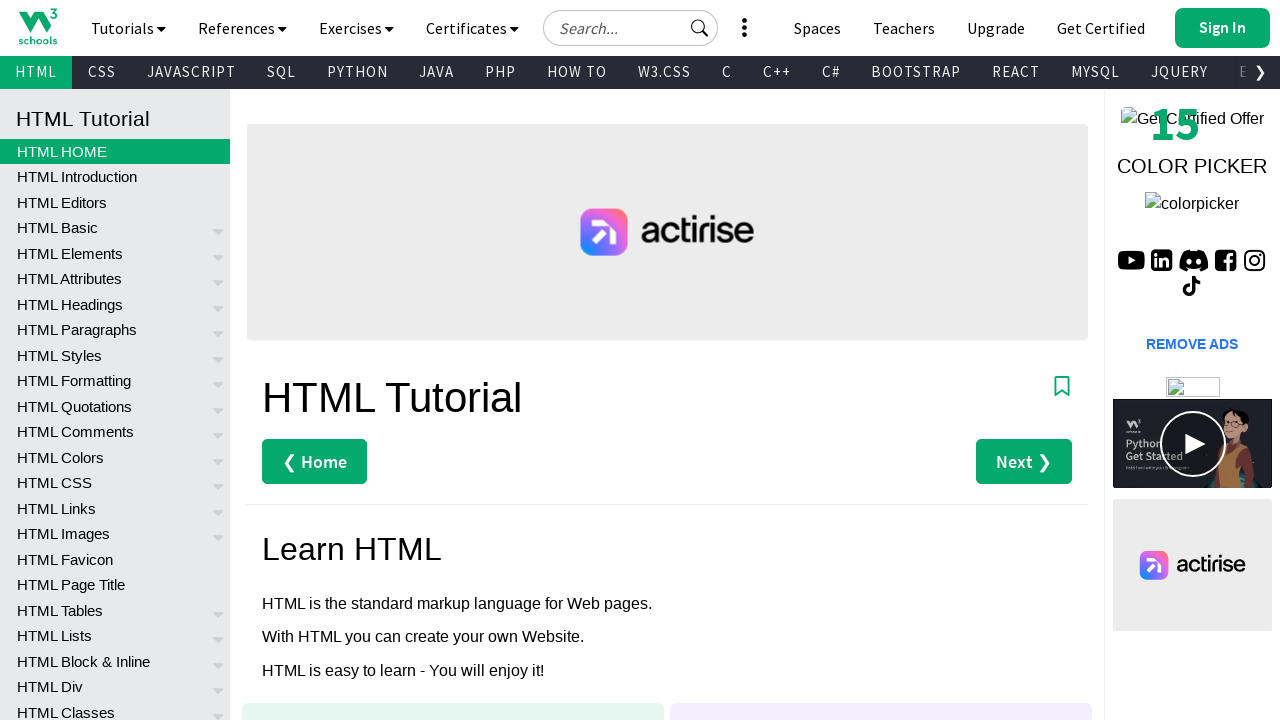

Verified navigation to HTML Tutorial page with correct title
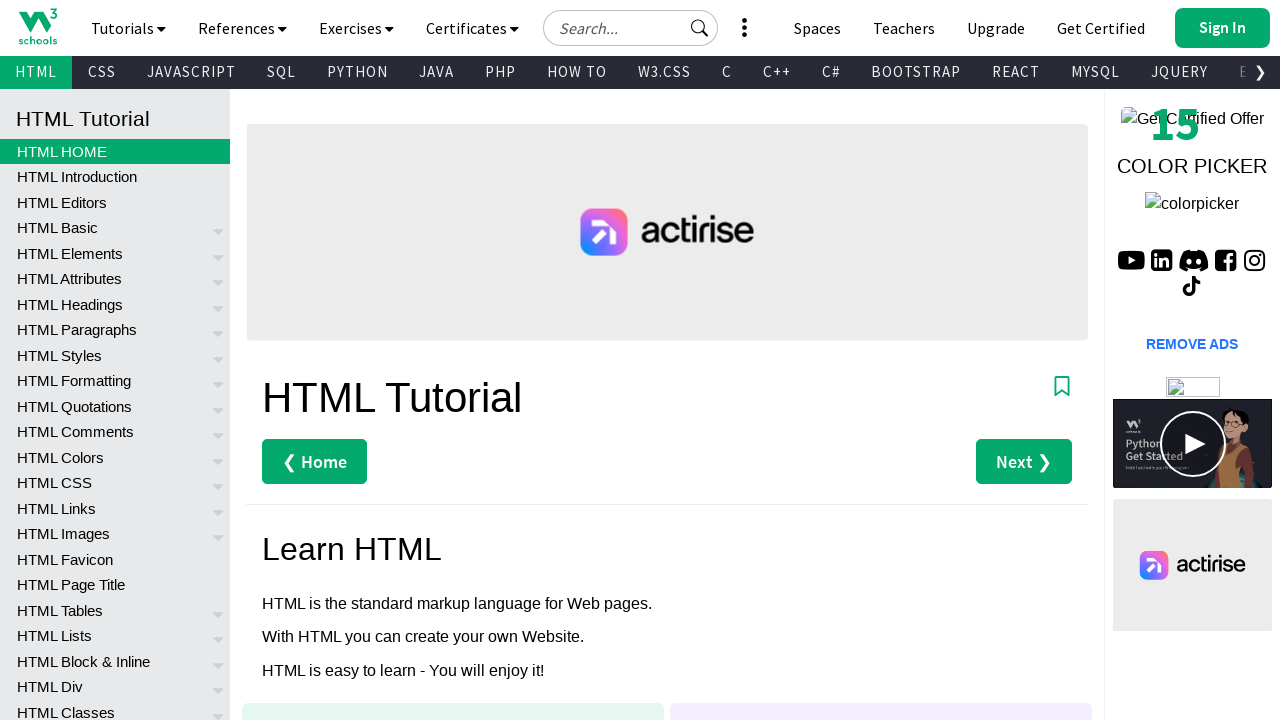

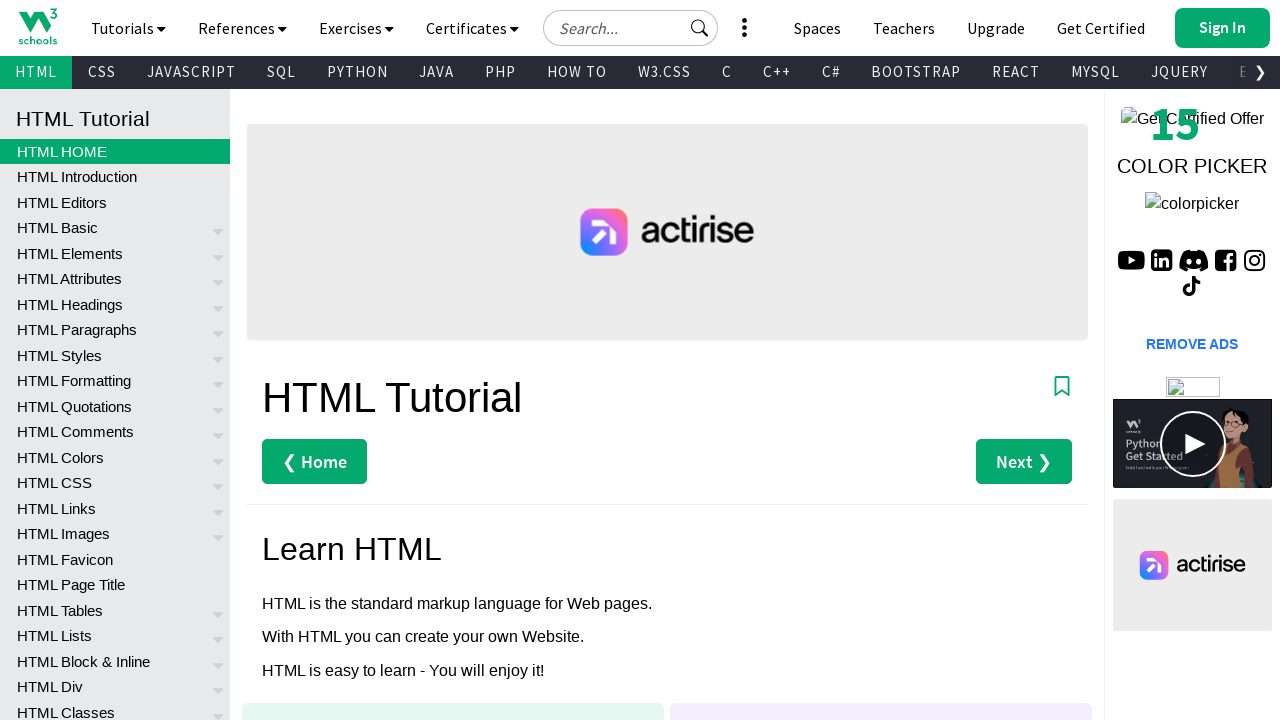